Tests form interaction by selecting the 6th option (index 5) from a year dropdown selector on a test form page

Starting URL: https://kodilla.com/pl/test/form

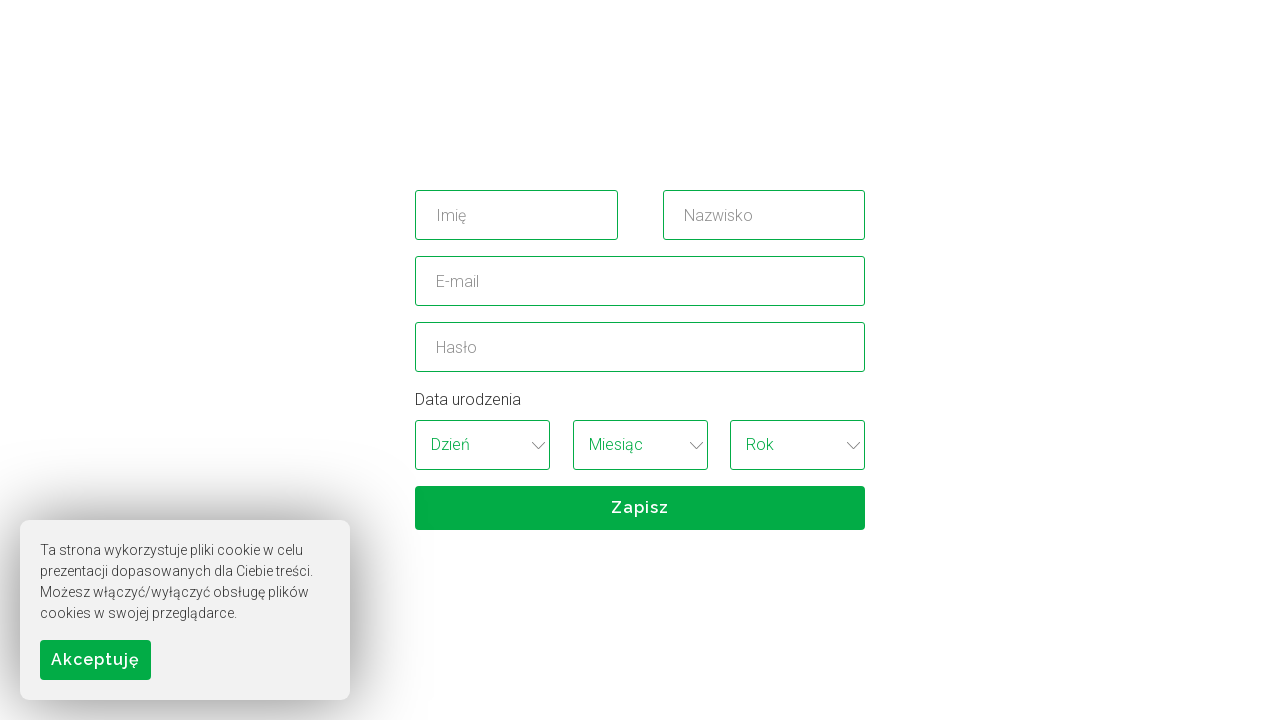

Located the year dropdown (3rd select element on form)
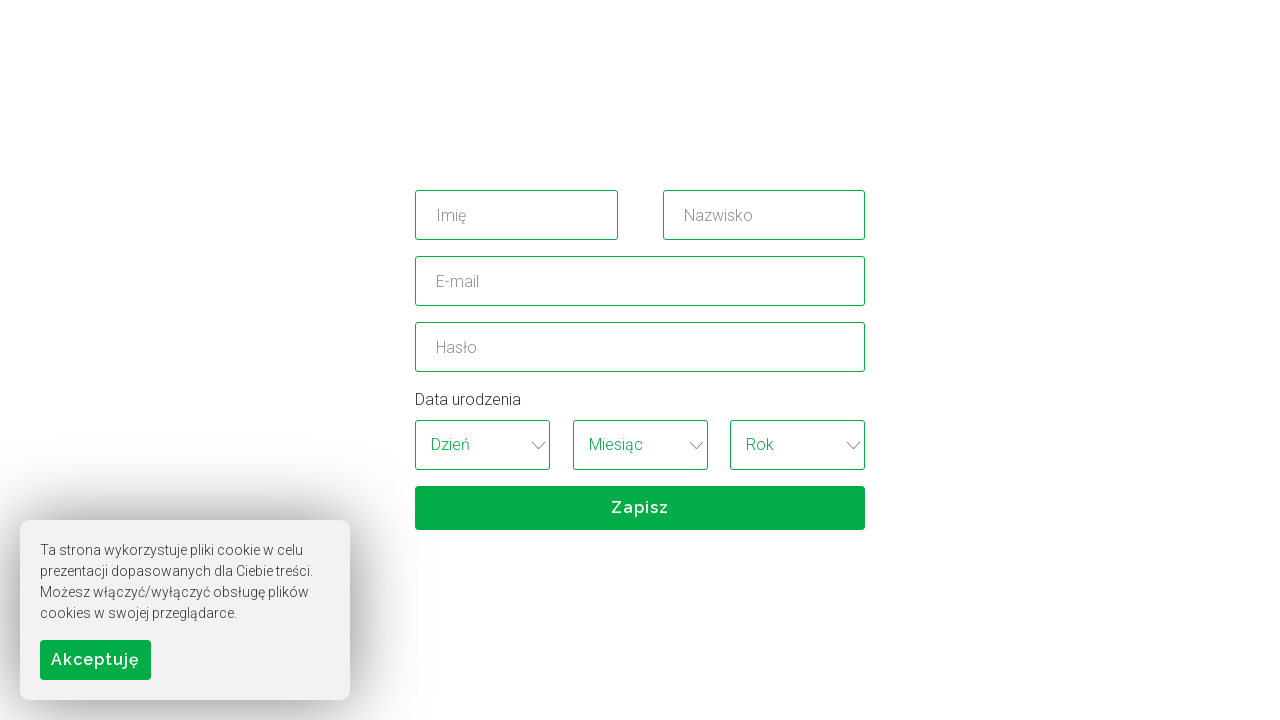

Selected the 6th option (index 5) from the year dropdown on select >> nth=2
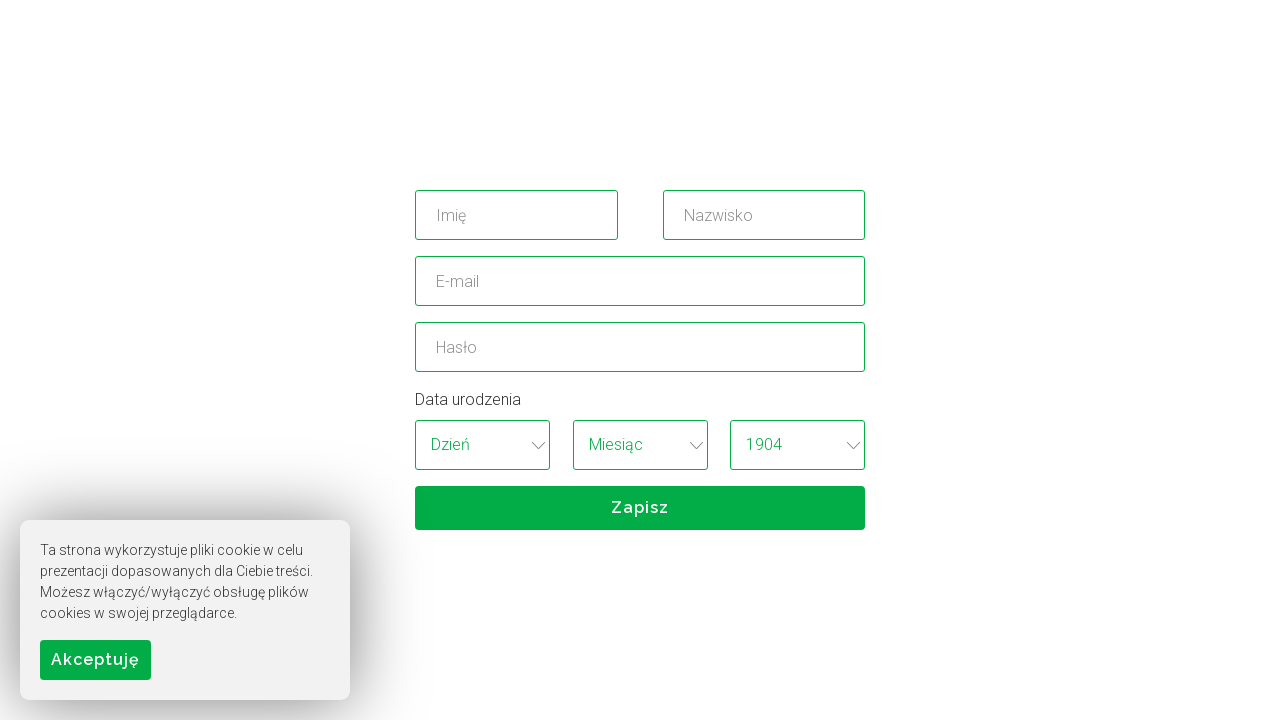

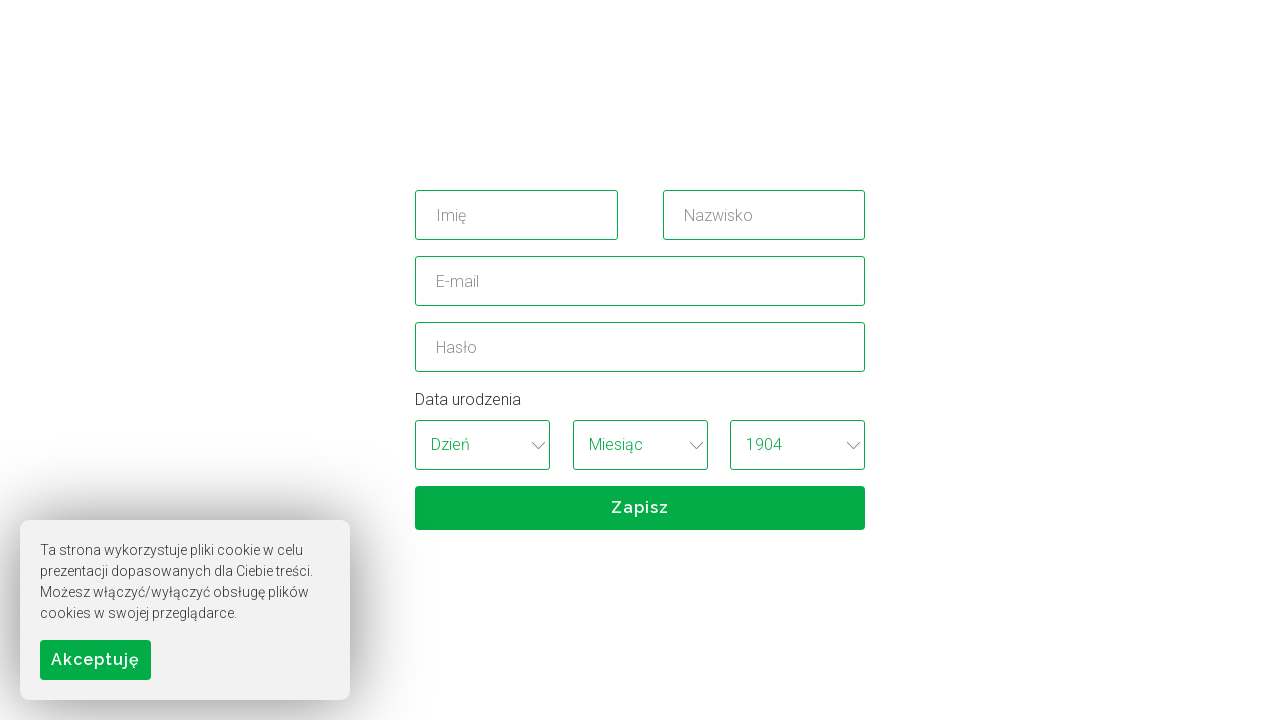